Tests dynamic element addition by clicking the Add Element button multiple times and verifying the created elements

Starting URL: http://the-internet.herokuapp.com/add_remove_elements/

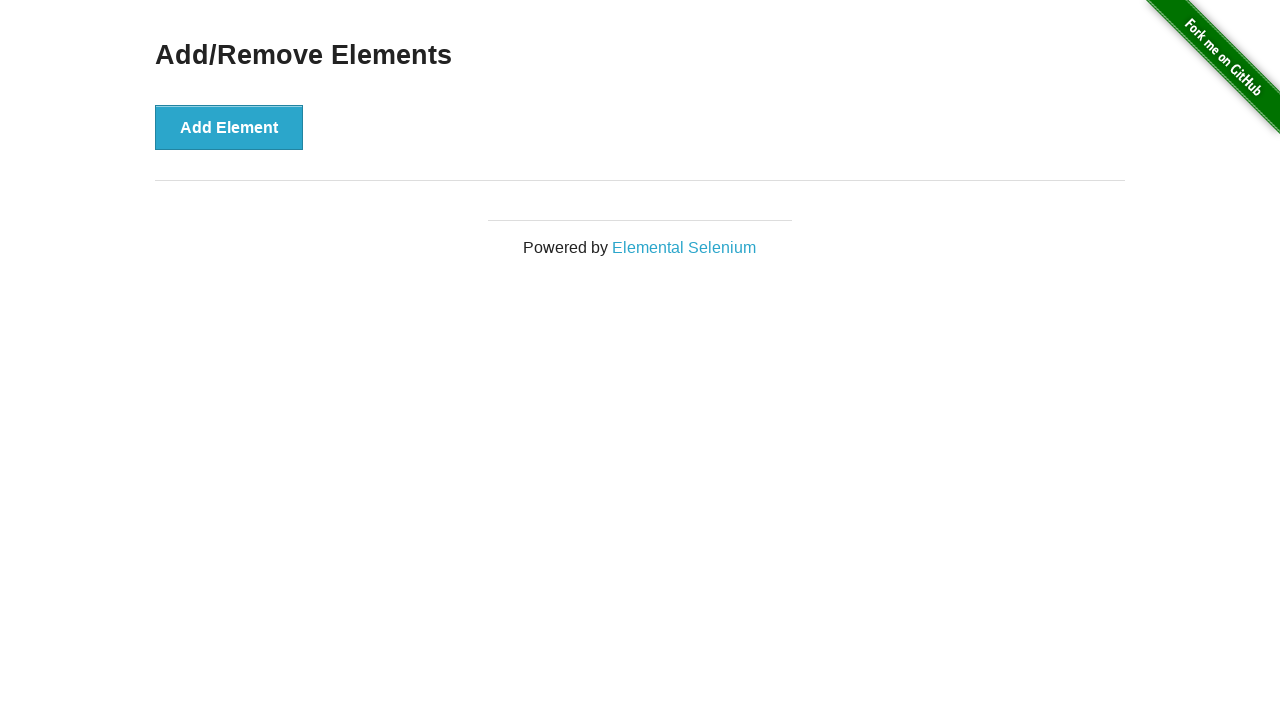

Navigated to the Add/Remove Elements page
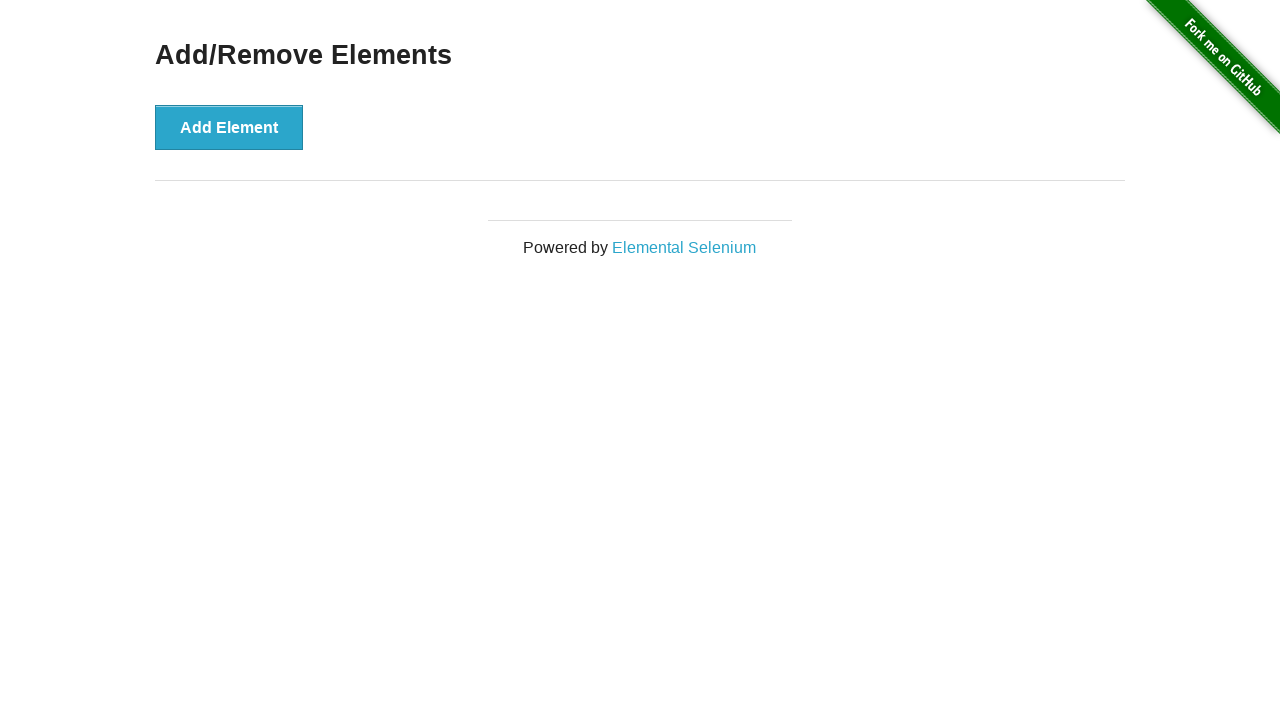

Located the Add Element button
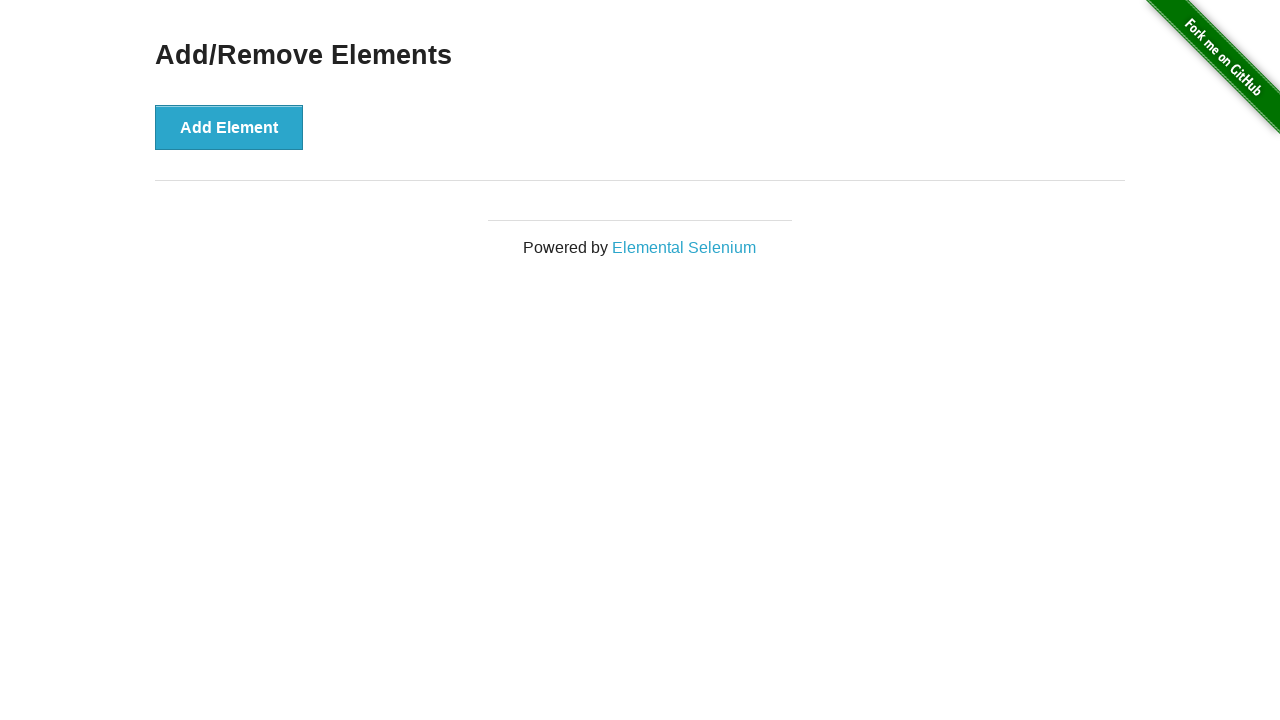

Clicked the Add Element button at (229, 127) on [onclick="addElement()"]
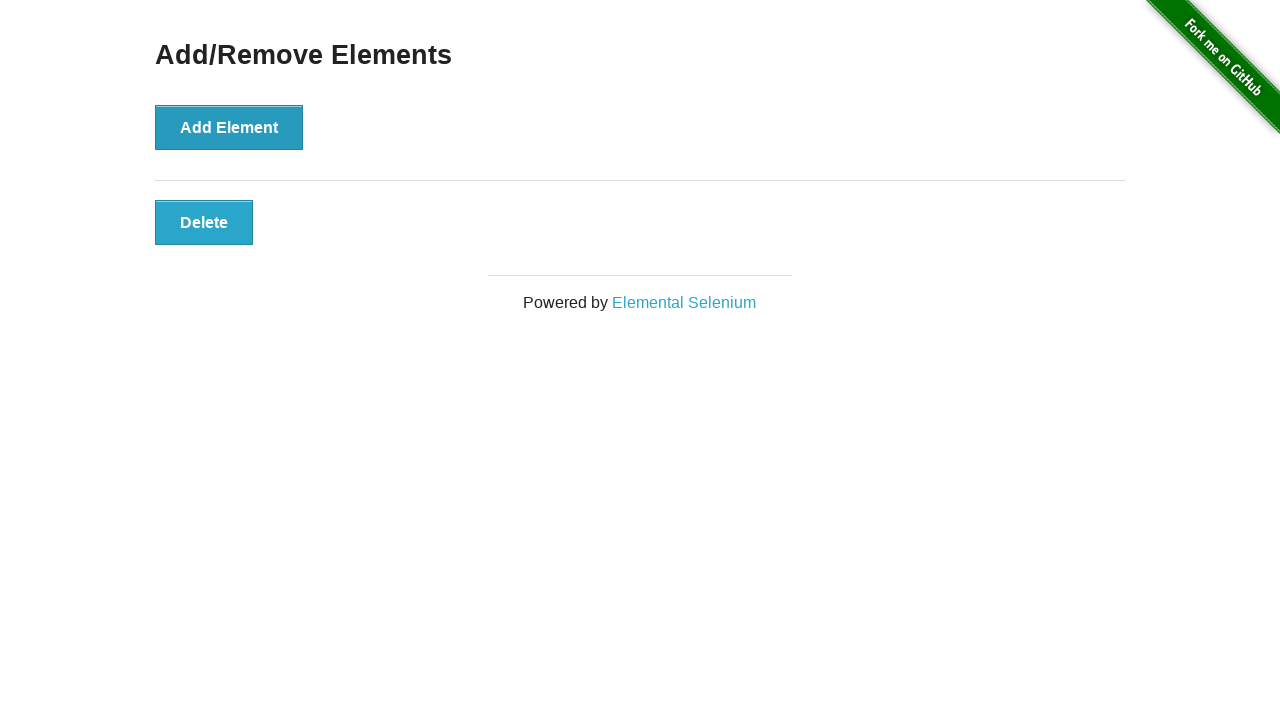

Clicked the Add Element button at (229, 127) on [onclick="addElement()"]
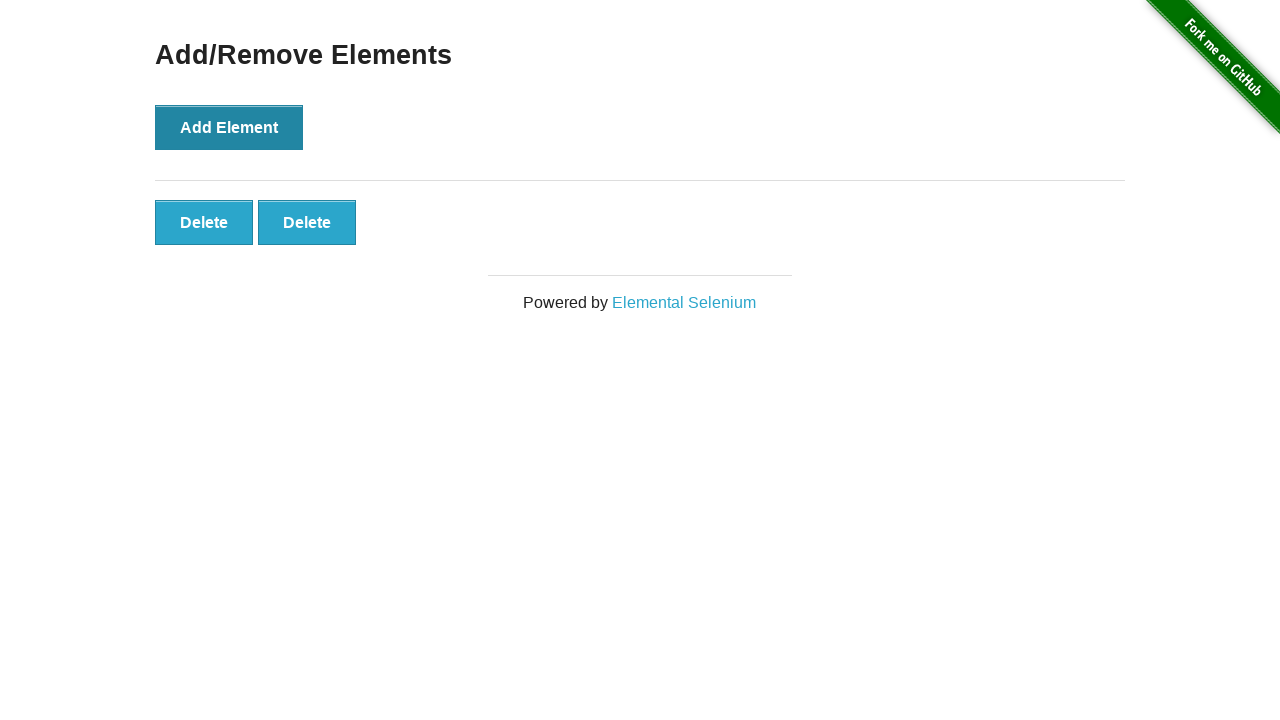

Clicked the Add Element button at (229, 127) on [onclick="addElement()"]
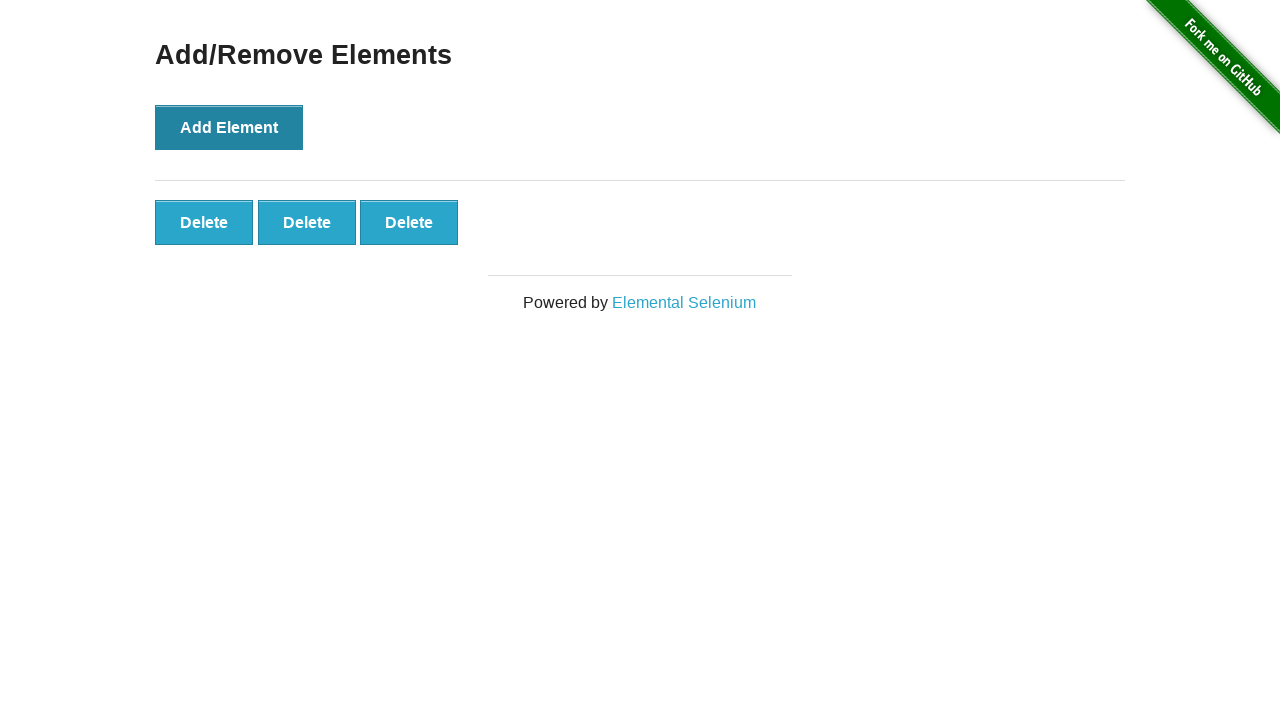

Clicked the Add Element button at (229, 127) on [onclick="addElement()"]
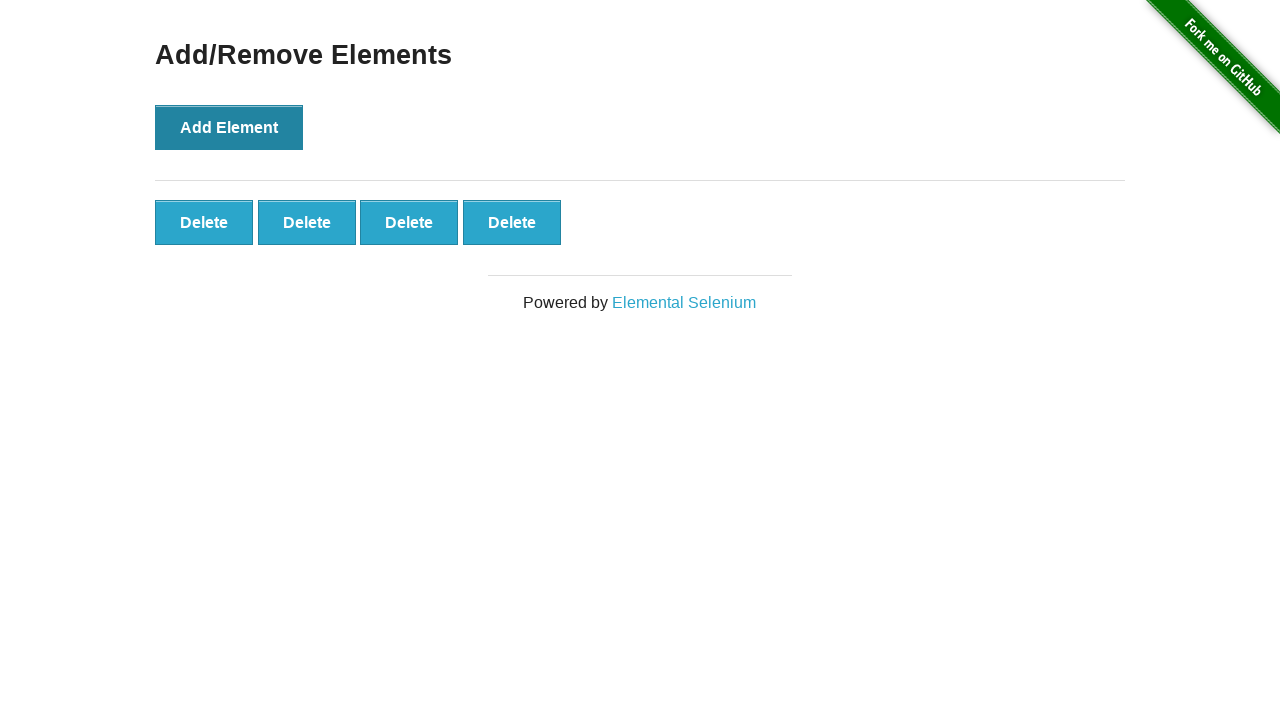

Clicked the Add Element button at (229, 127) on [onclick="addElement()"]
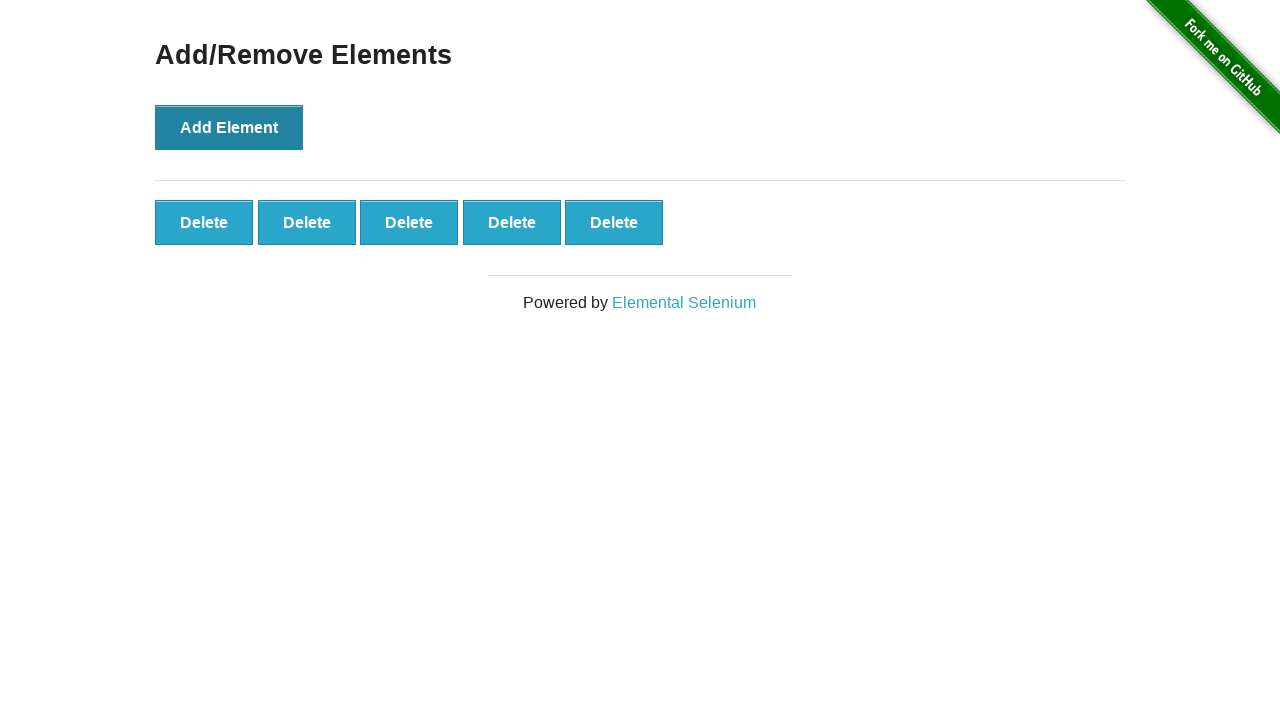

Located all delete buttons
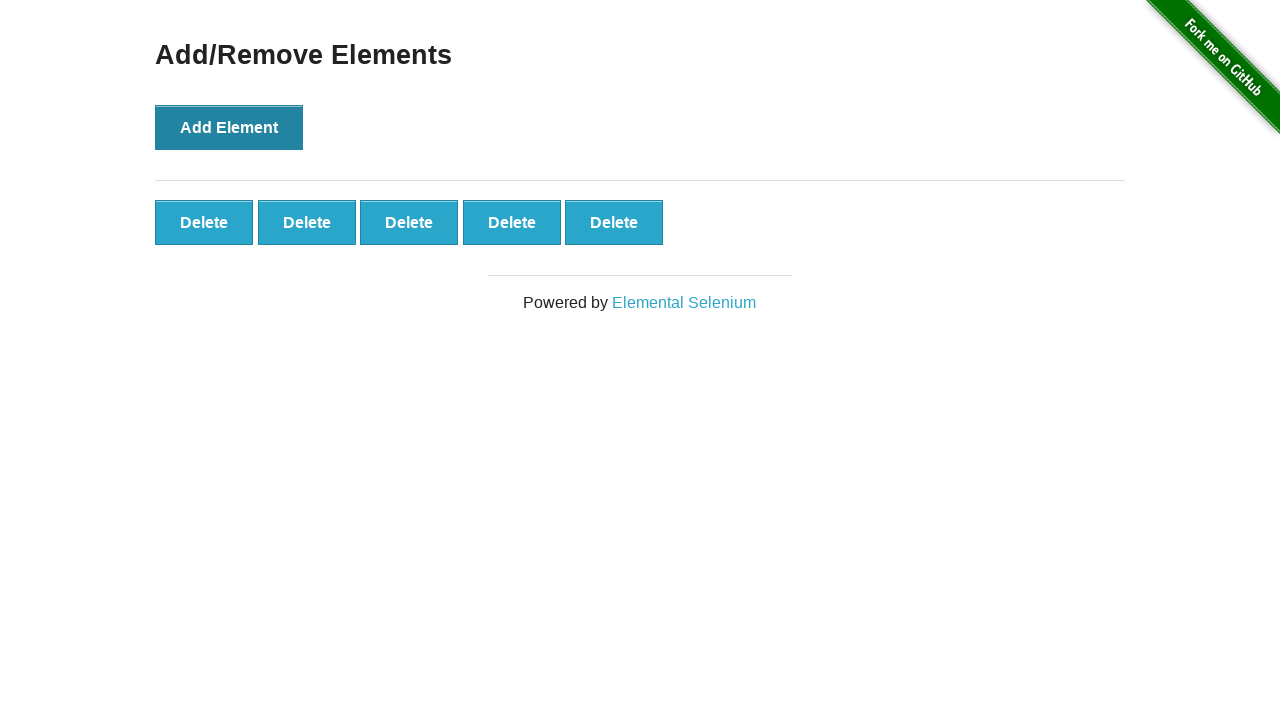

Verified that 5 delete buttons were created
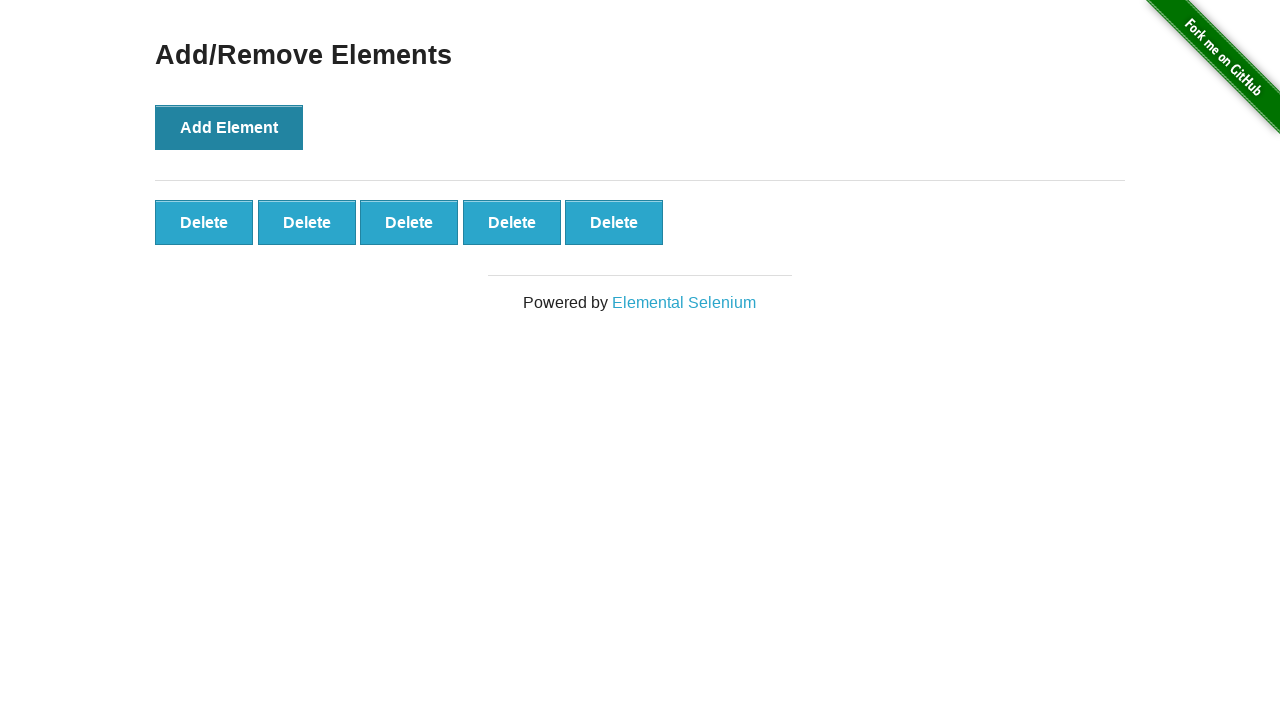

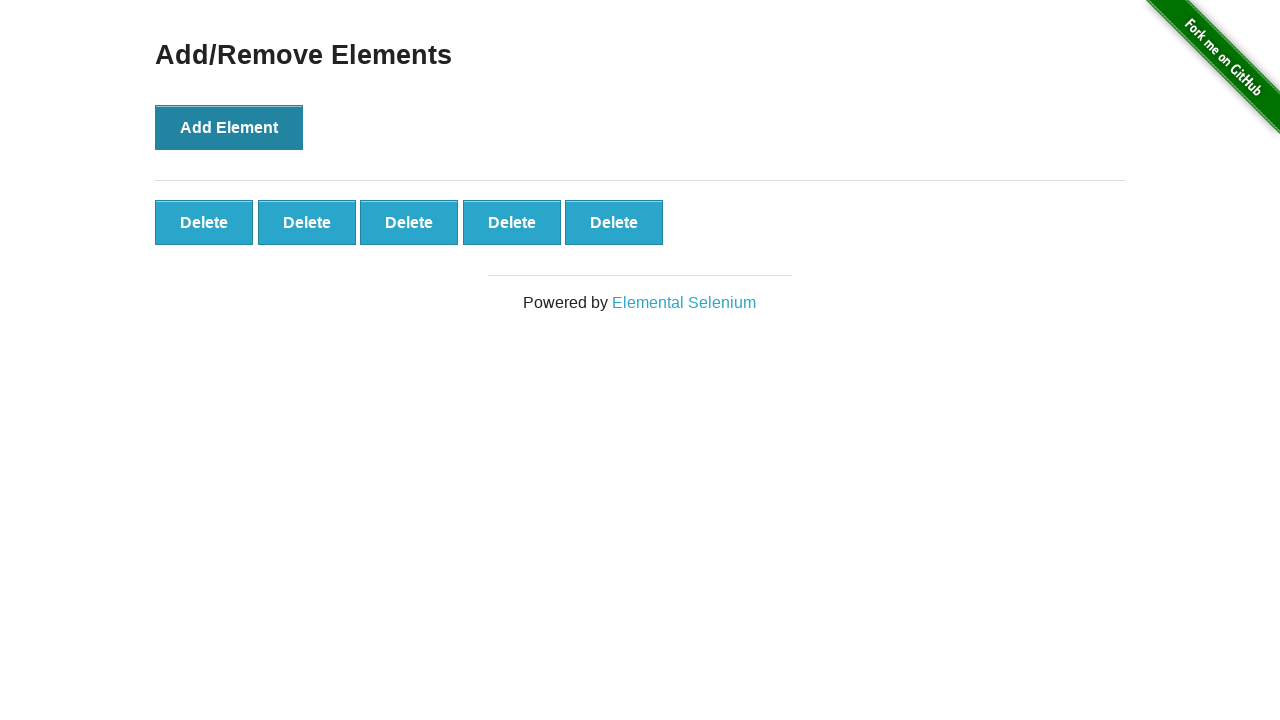